Tests adding multiple grocery items to the shopping basket by clicking add buttons for specific products like Cucumber, Brinjal, Musk Melon, and Mango.

Starting URL: https://rahulshettyacademy.com/seleniumPractise

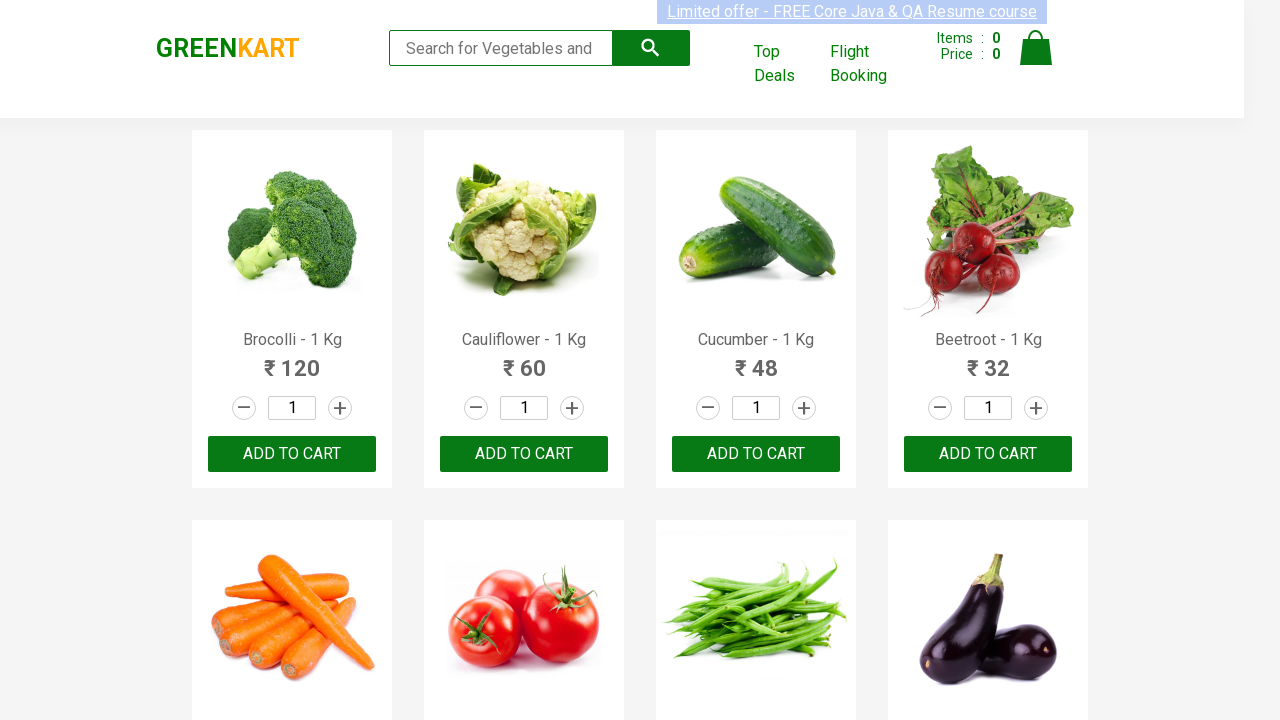

Waited for product names to load on the page
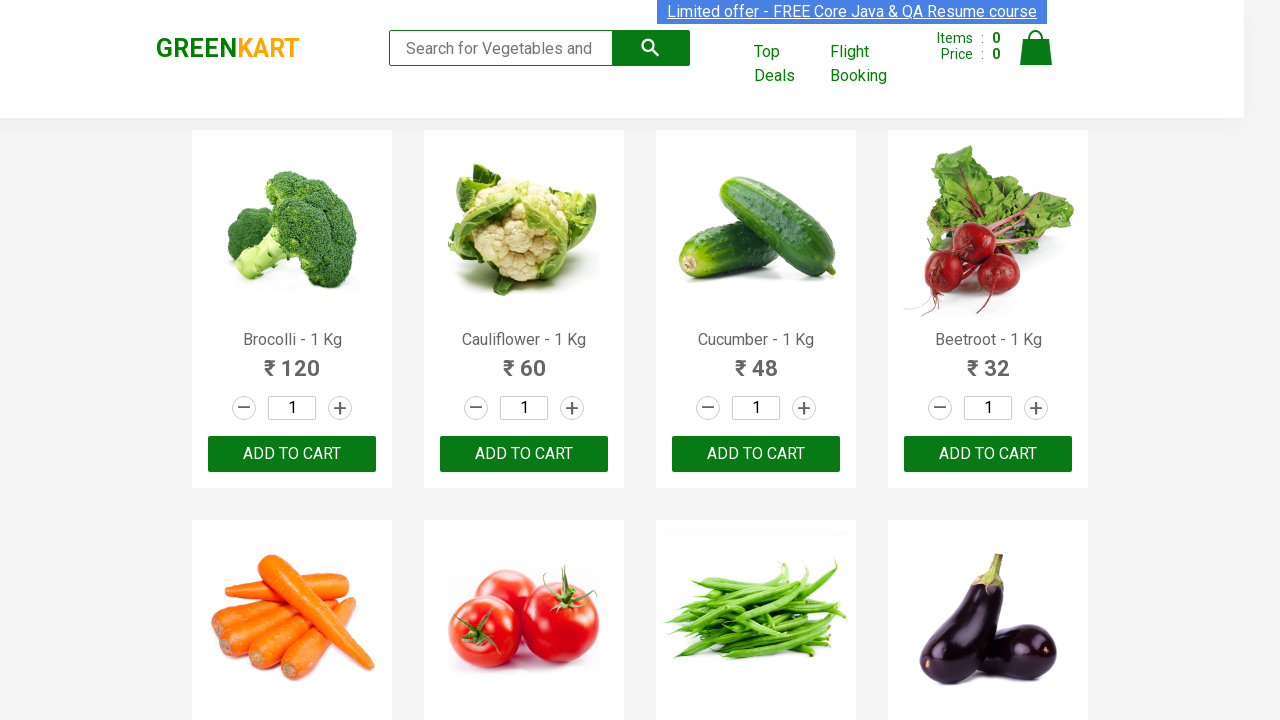

Clicked add button for Beetroot - 1 Kg at (988, 454) on xpath=//h4[text()='Beetroot - 1 Kg']/parent::div/div/button
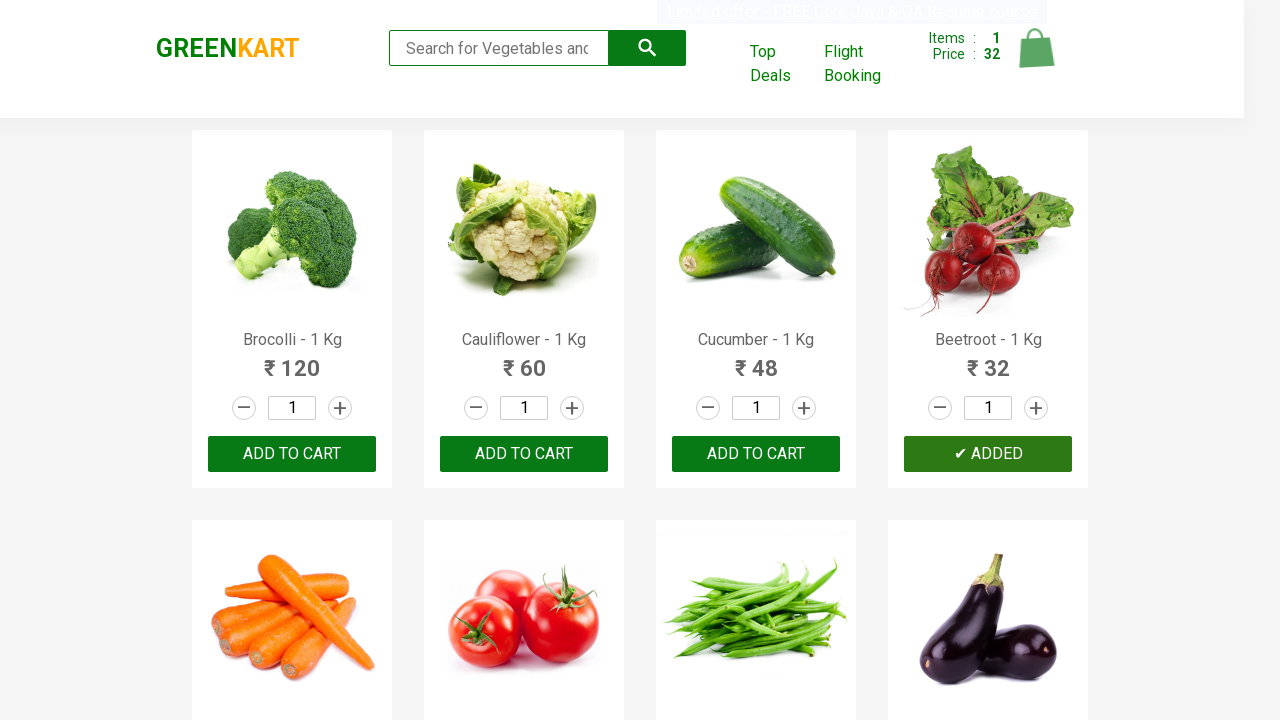

Clicked add button for Tomato - 1 Kg at (524, 360) on xpath=//h4[text()='Tomato - 1 Kg']/parent::div/div/button
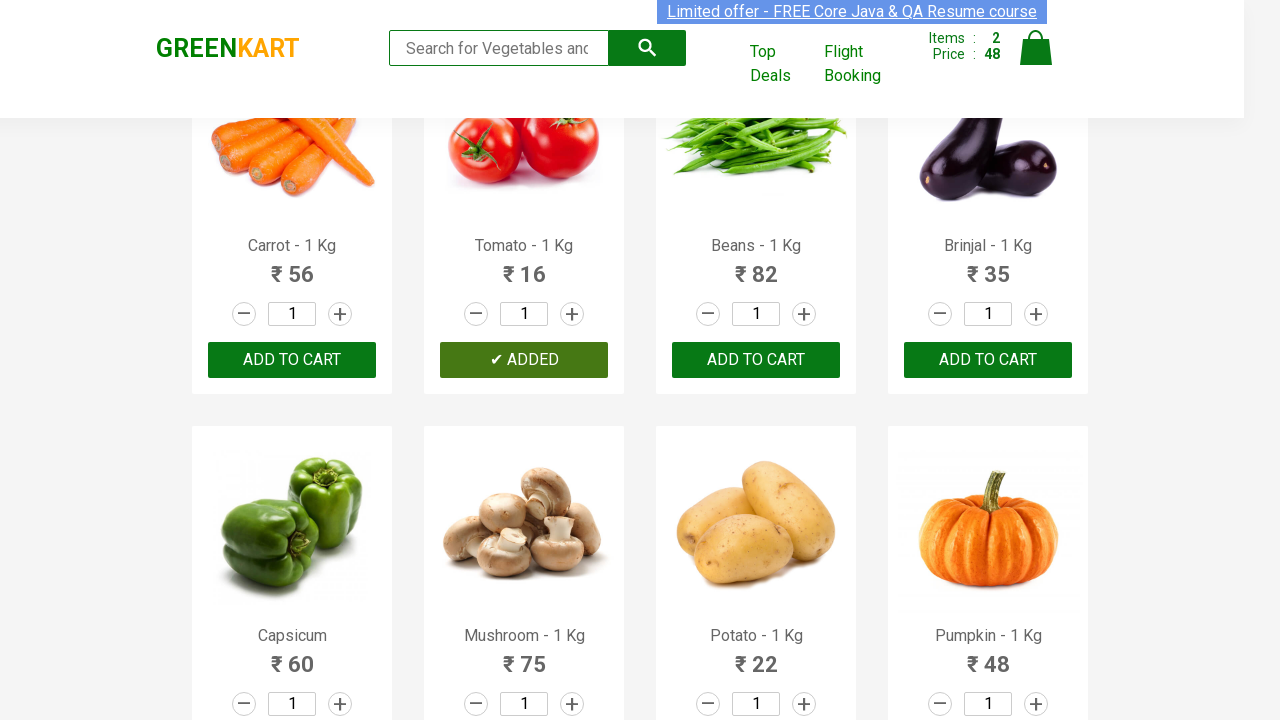

Retrieved all product items from the page
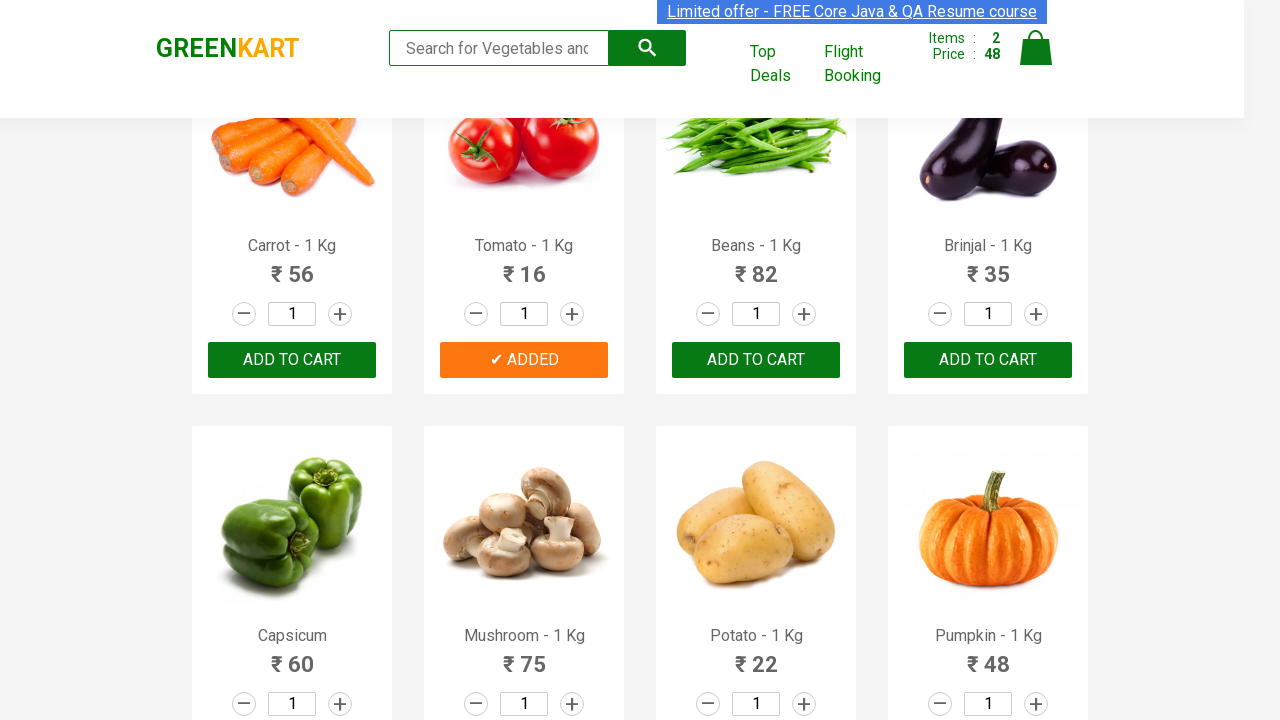

Clicked add button for Cucumber at (756, 360) on //div[@class='products']/div[@class='product'][3]/div/button
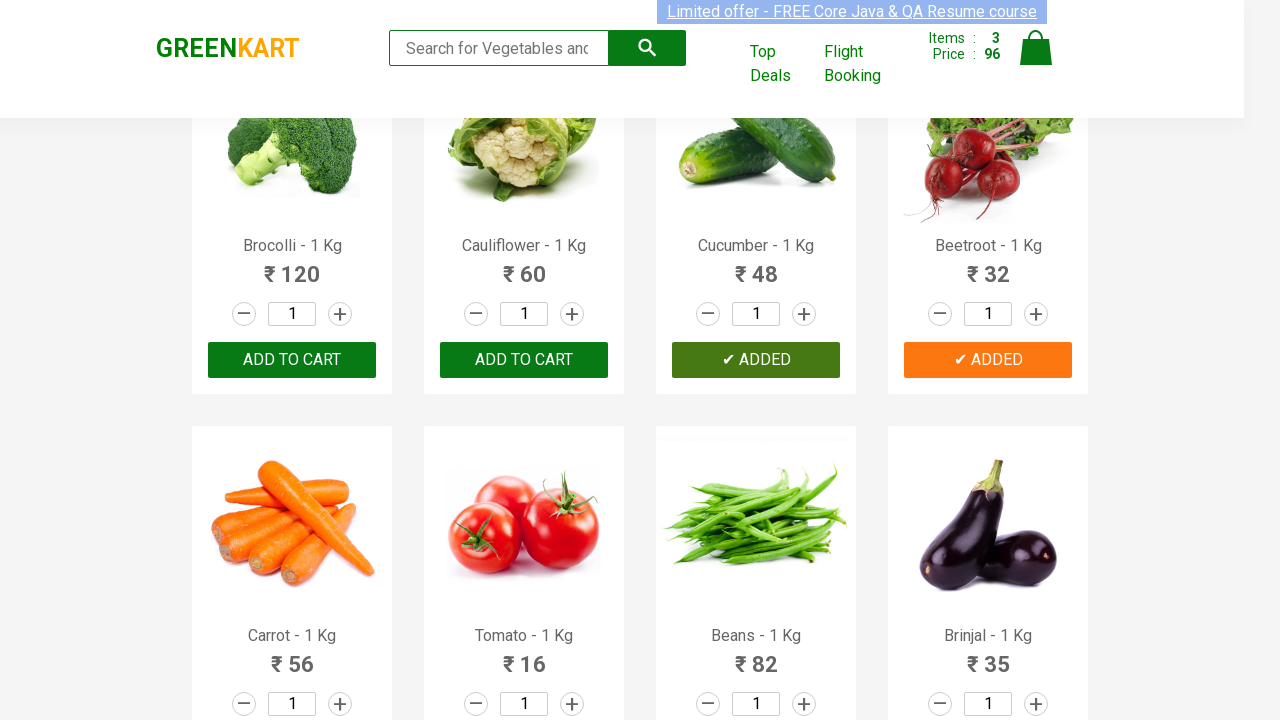

Clicked add button for Brinjal at (988, 360) on //div[@class='products']/div[@class='product'][8]/div/button
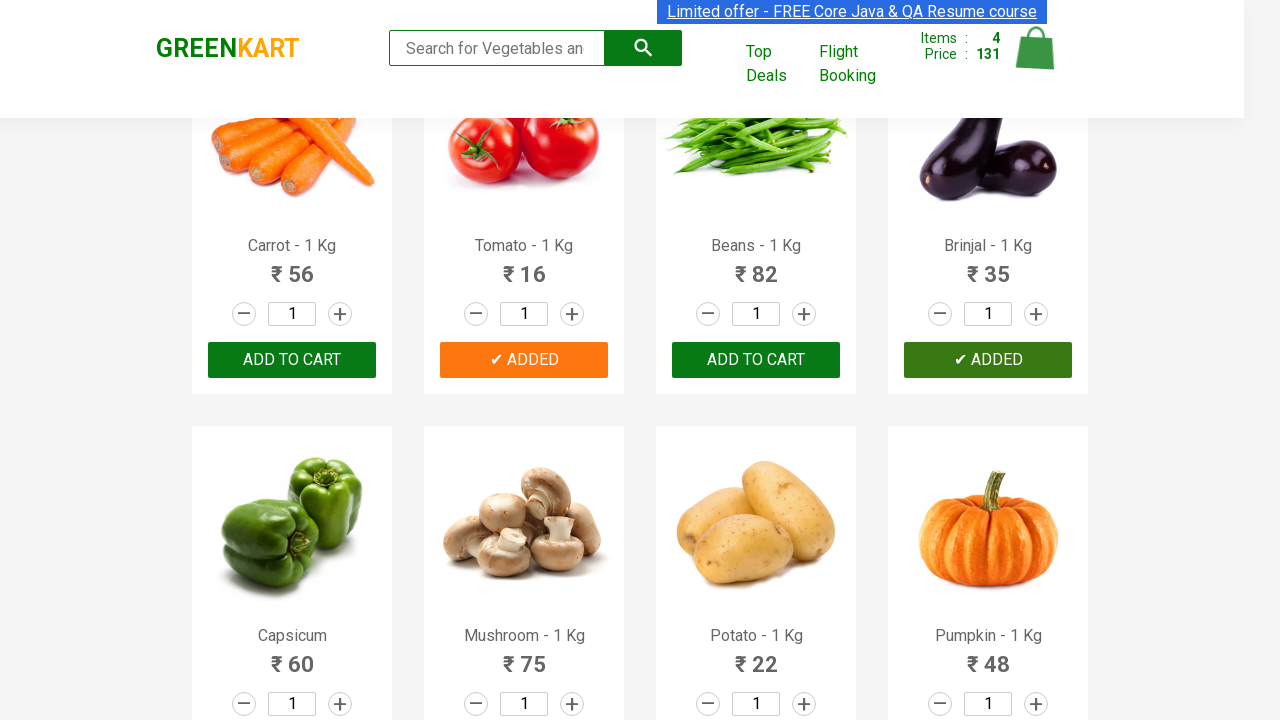

Clicked add button for Mango at (524, 360) on //div[@class='products']/div[@class='product'][18]/div/button
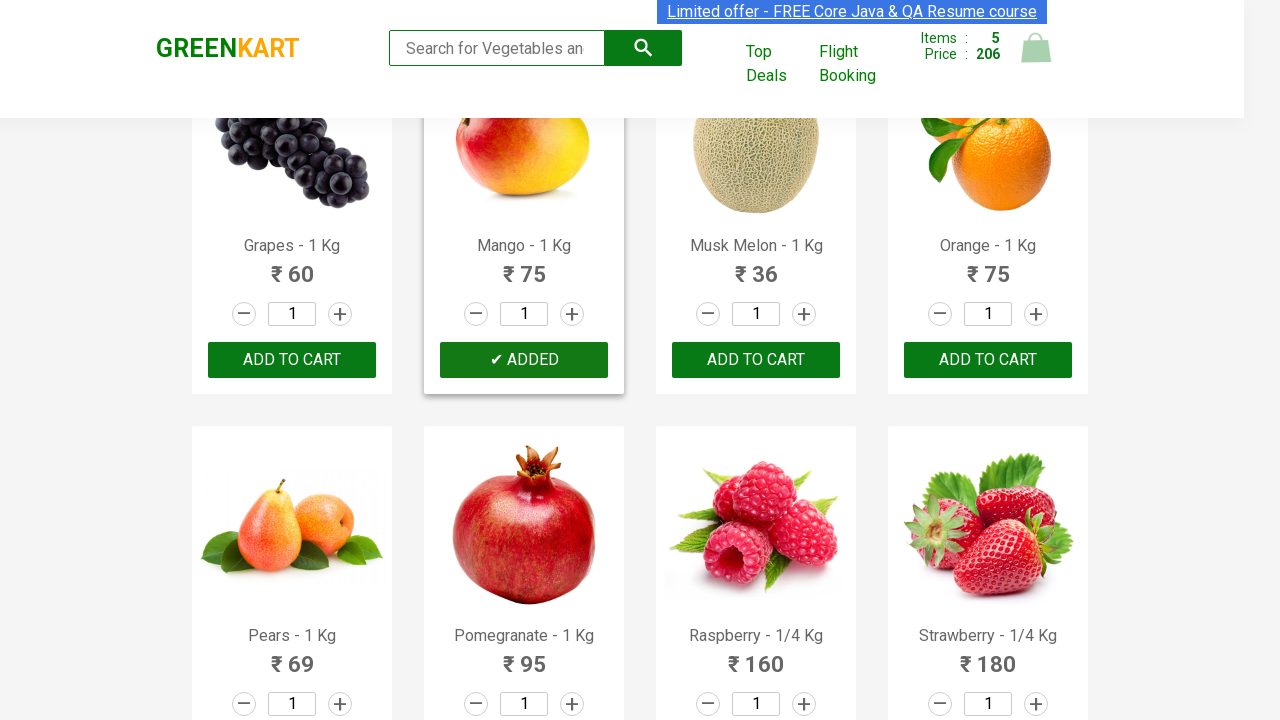

Clicked add button for Musk Melon at (756, 360) on //div[@class='products']/div[@class='product'][19]/div/button
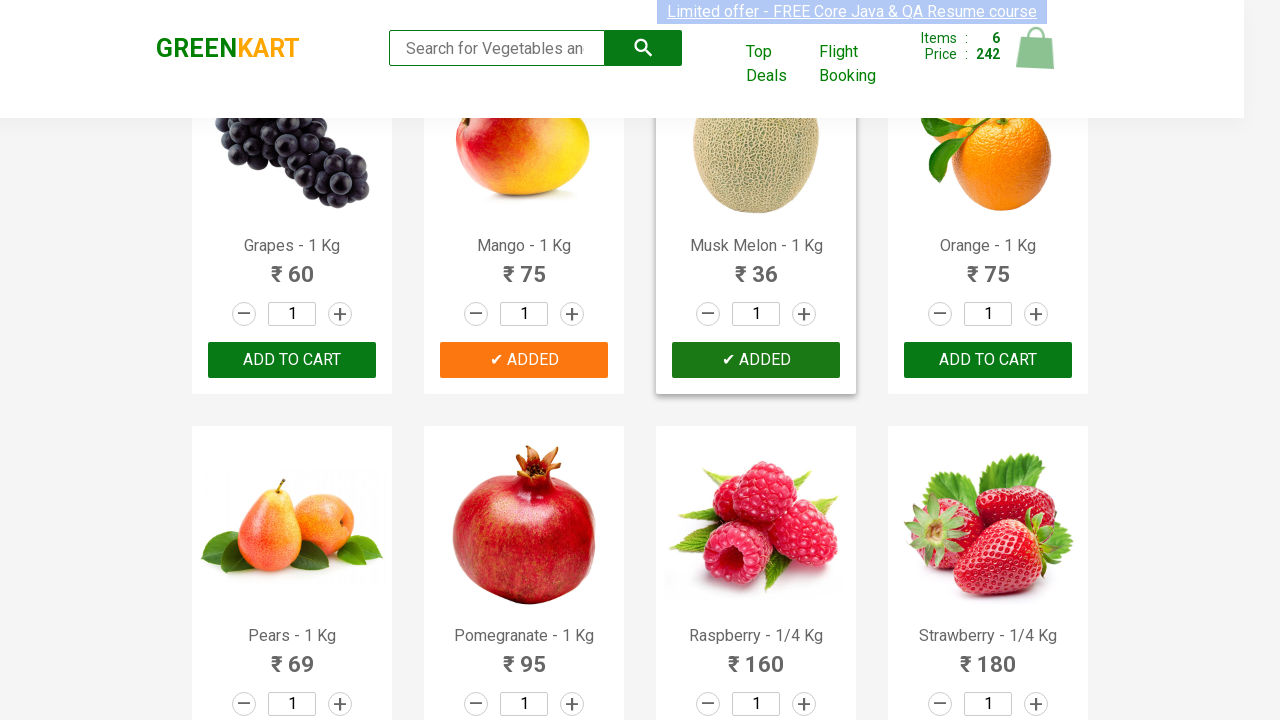

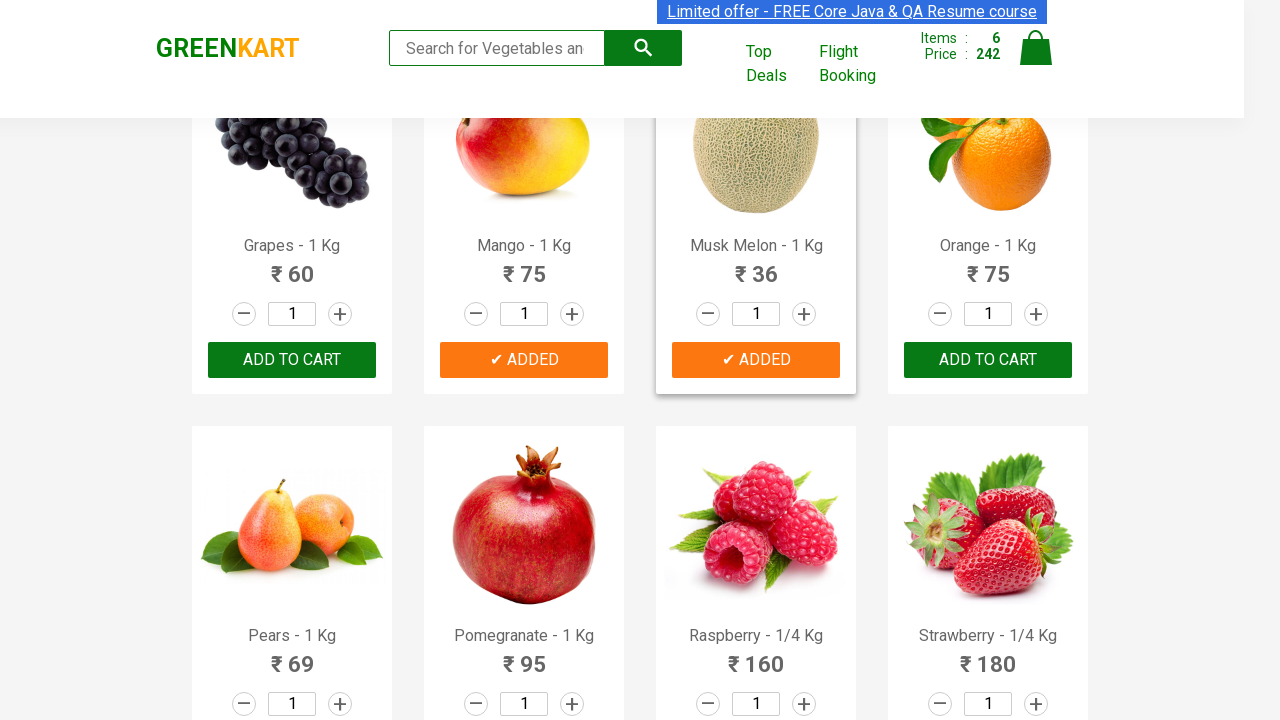